Tests dynamic controls functionality by clicking a checkbox, removing it via button click, then enabling a text input field and verifying the state changes.

Starting URL: http://the-internet.herokuapp.com/dynamic_controls

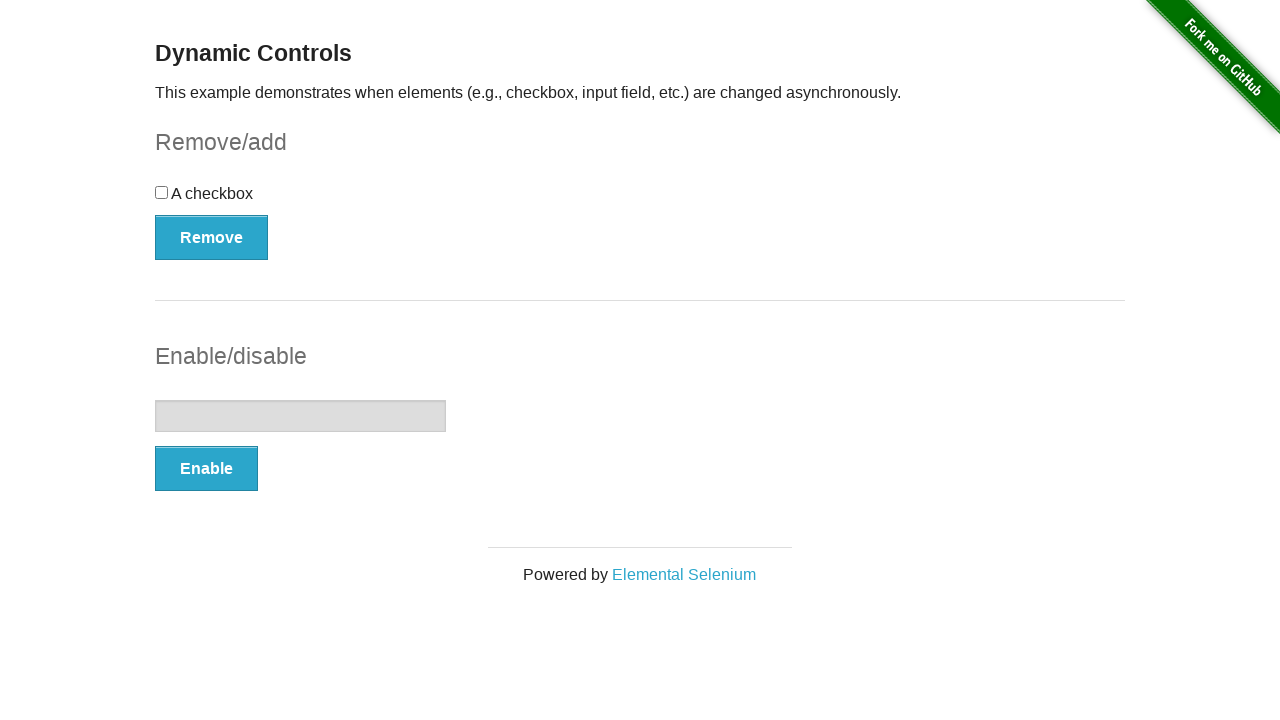

Waited for checkbox to be present on the page
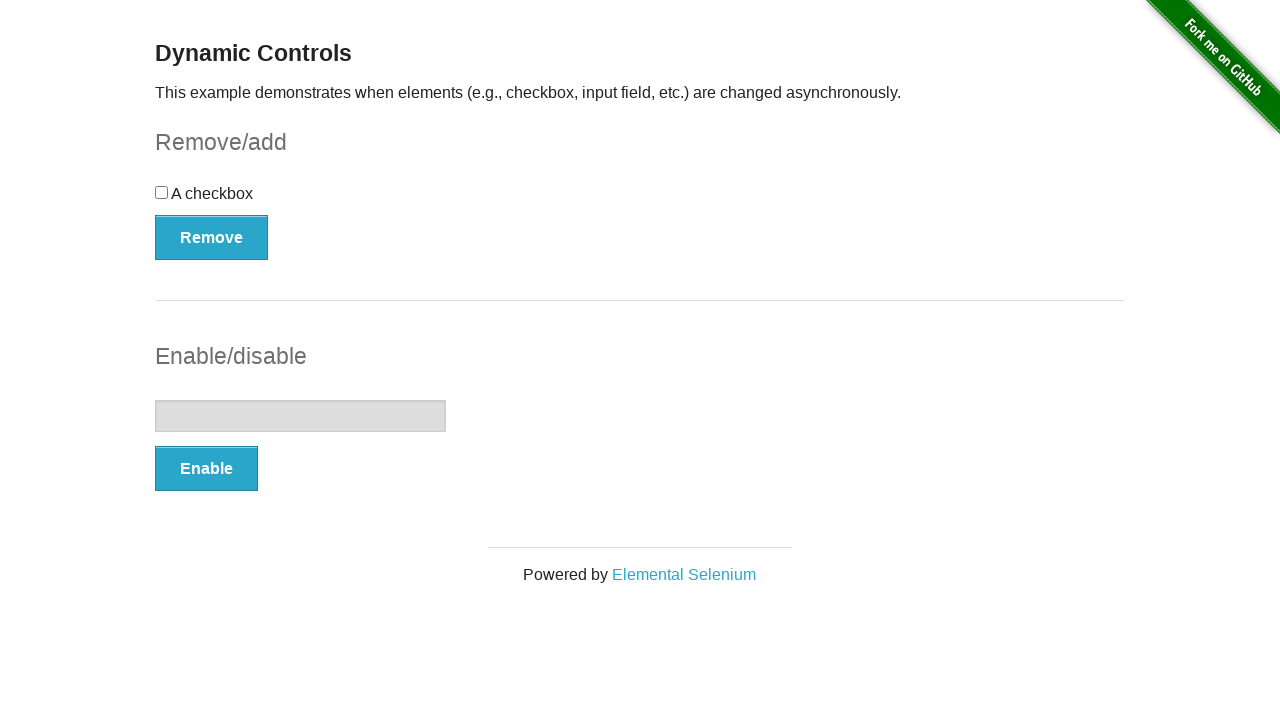

Clicked the checkbox to select it at (162, 192) on input[type='checkbox']
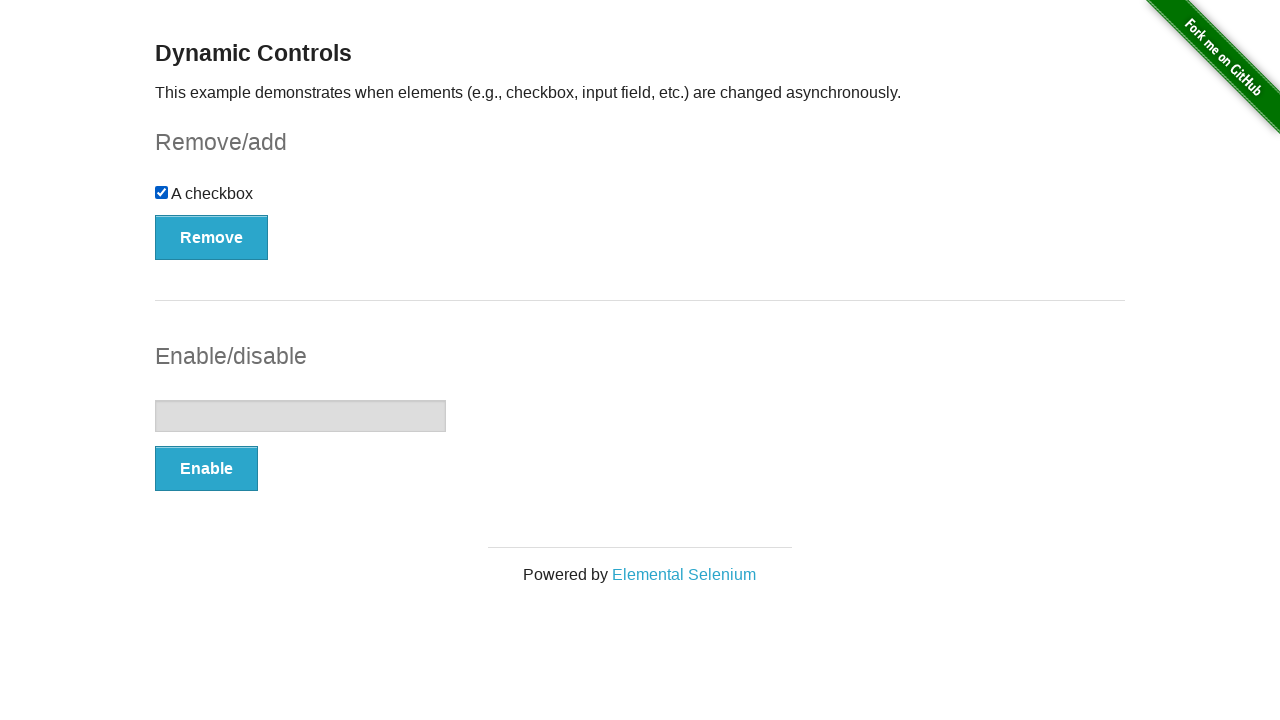

Clicked the Remove button to remove the checkbox at (212, 237) on button[onclick='swapCheckbox()']
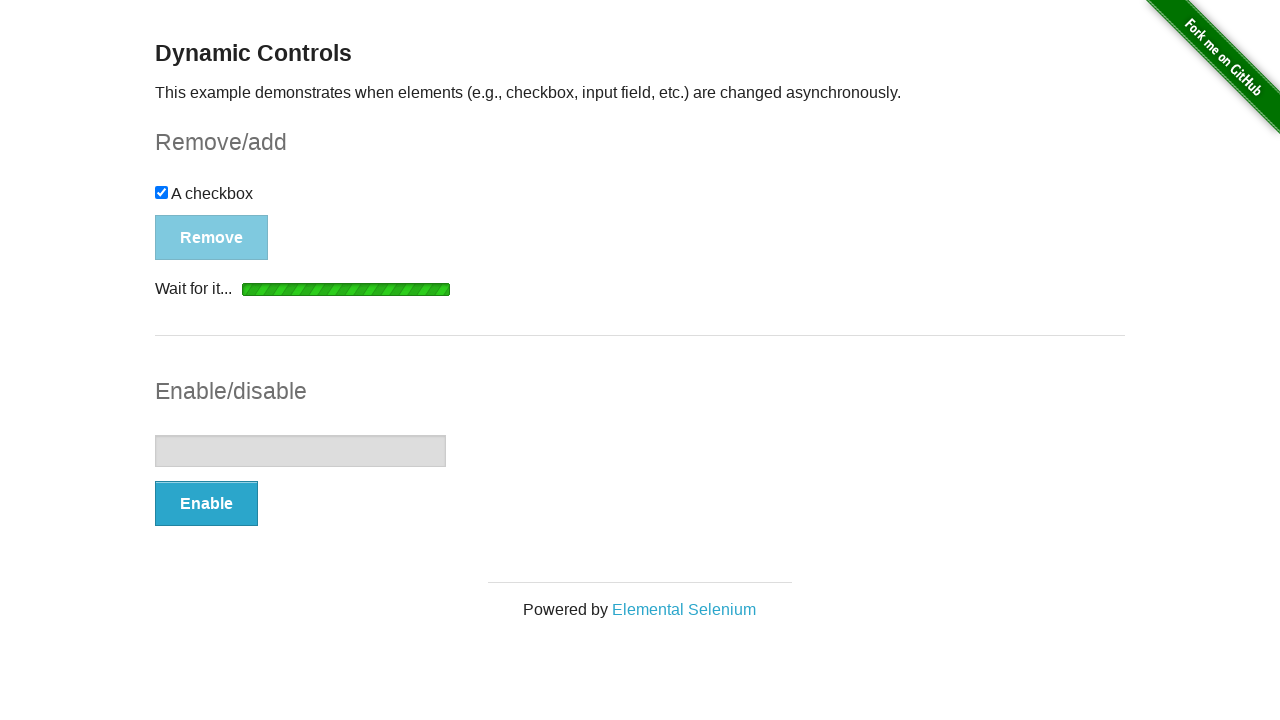

Waited for the 'It's gone!' message to appear after checkbox removal
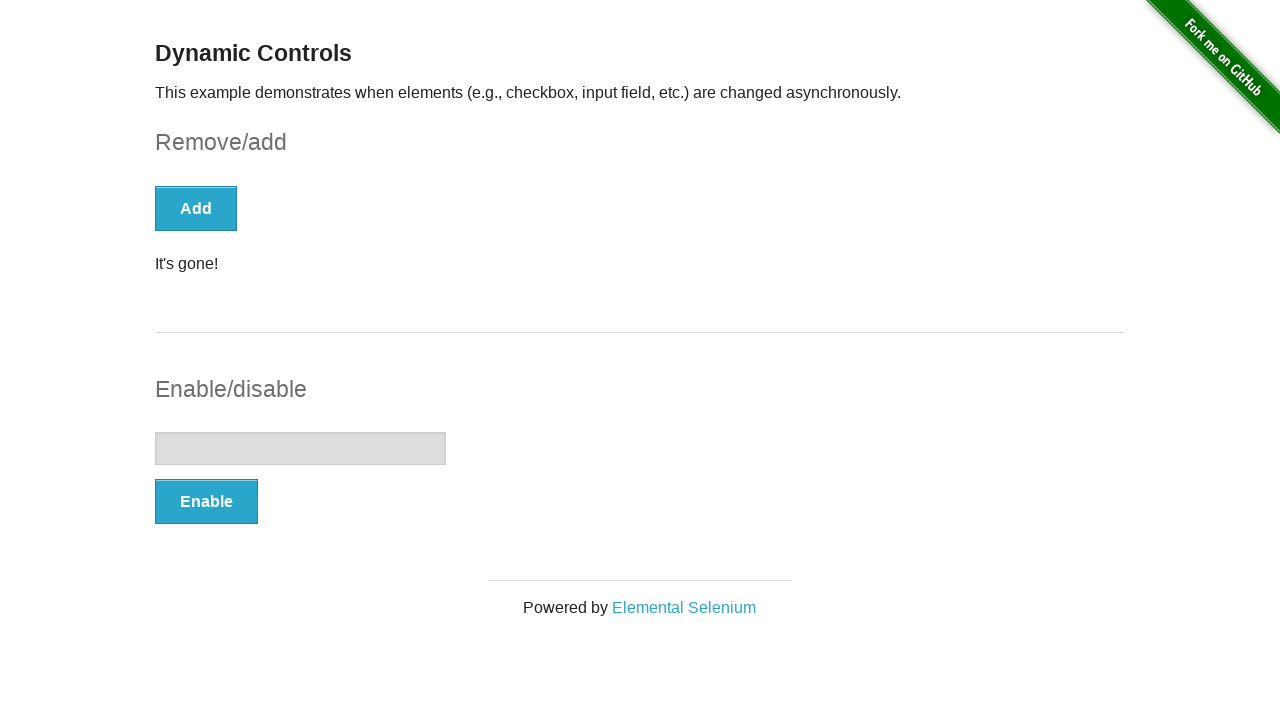

Clicked the Enable button to enable the text input field at (206, 501) on button[onclick='swapInput()']
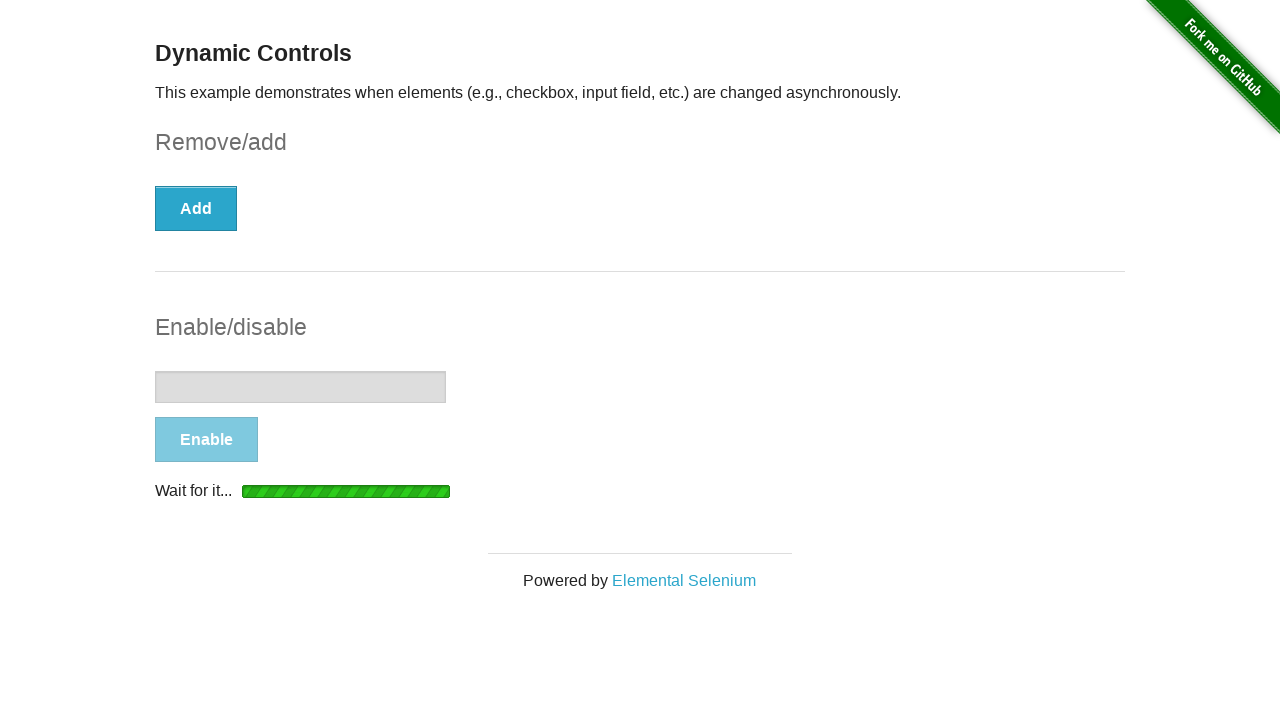

Waited for the 'It's enabled!' message to appear after enabling the text input
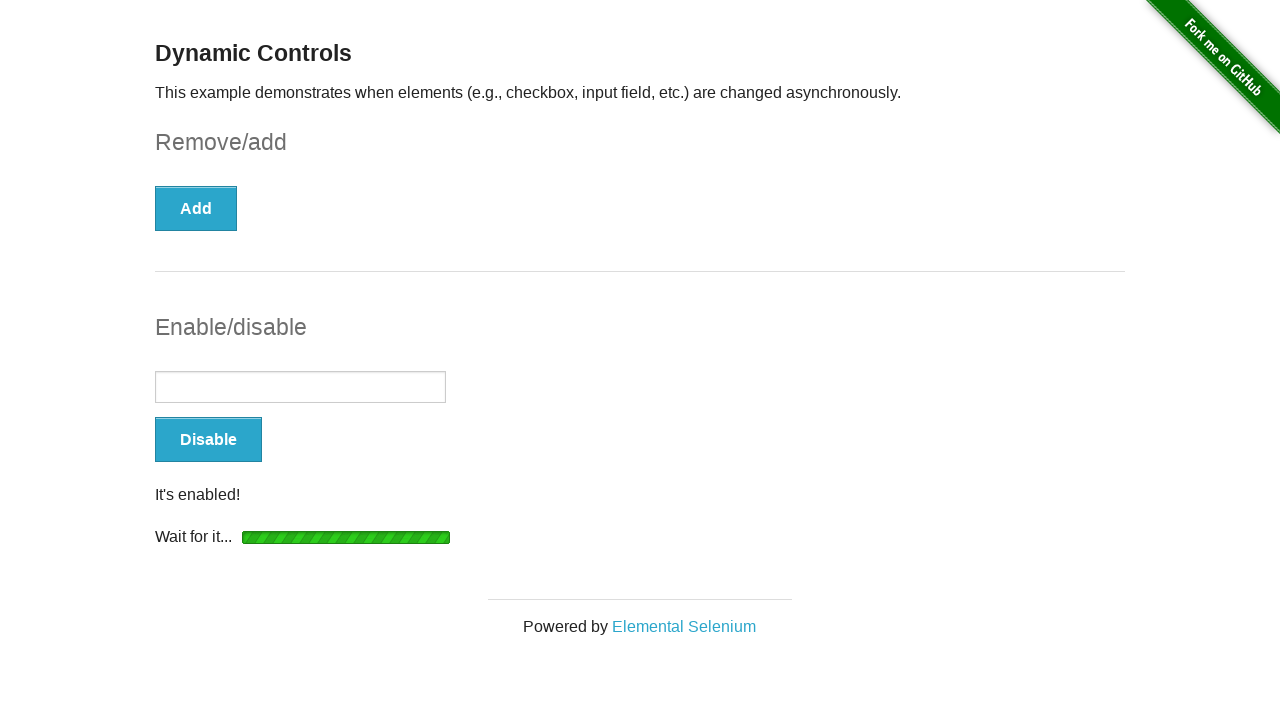

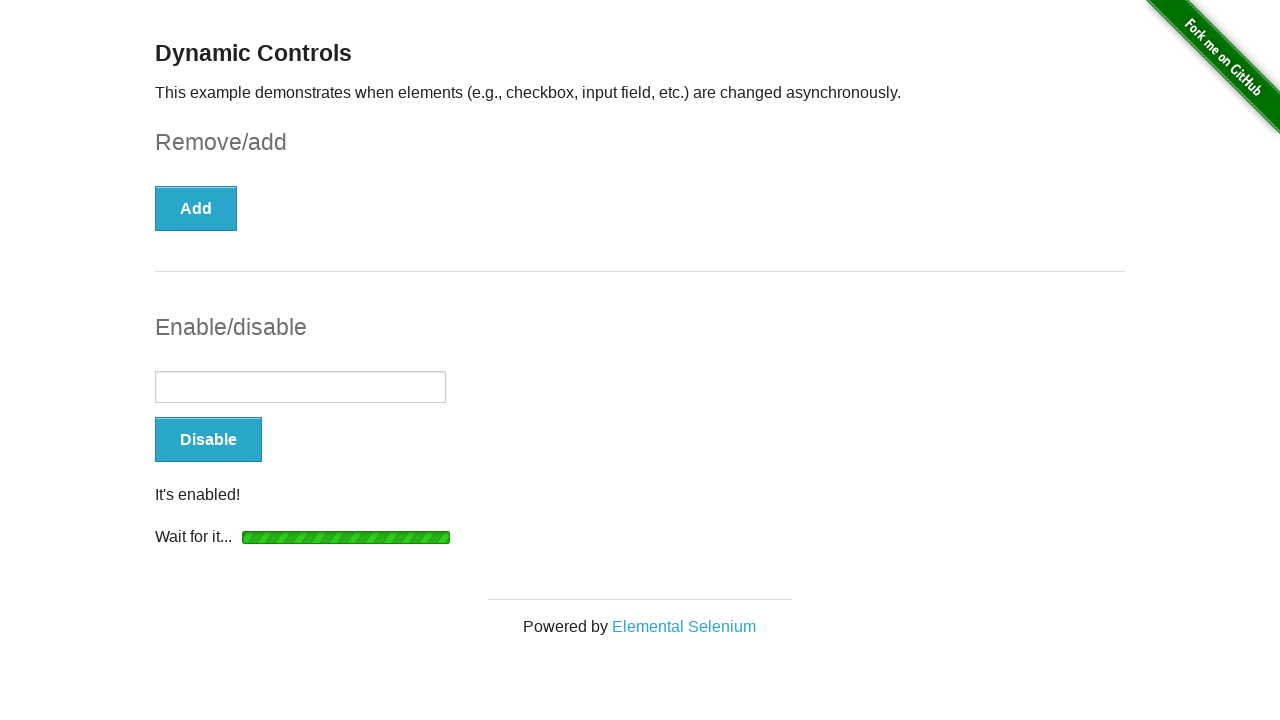